Tests multi-tab browser functionality by opening the Angular practice page, creating a new tab, and navigating to a different URL in the new tab.

Starting URL: https://rahulshettyacademy.com/angularpractice/

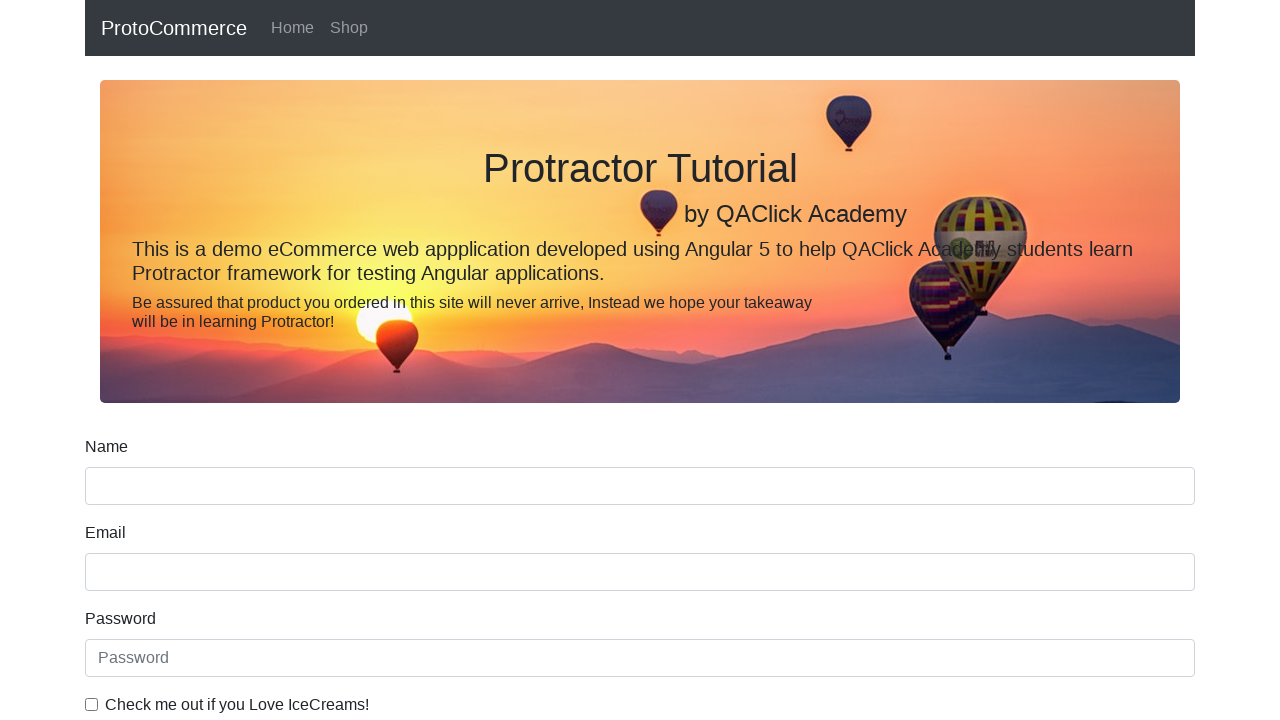

Name field became visible on Angular practice page
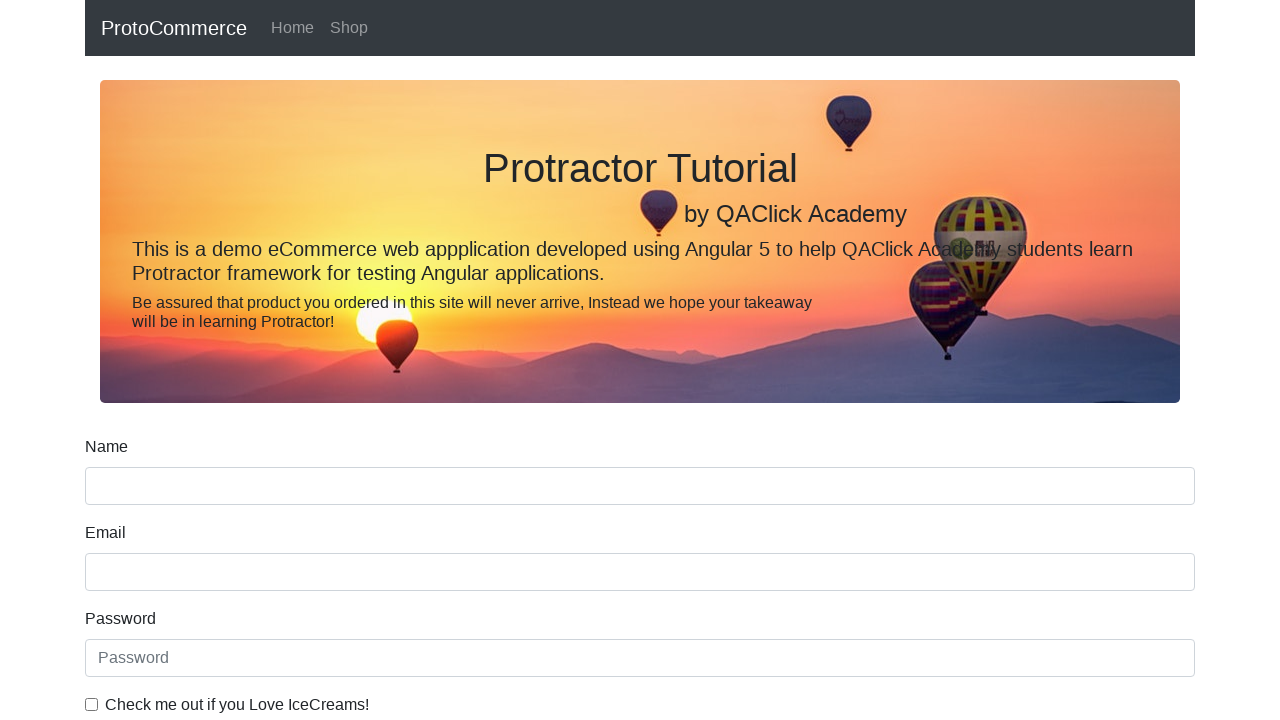

Opened a new browser tab
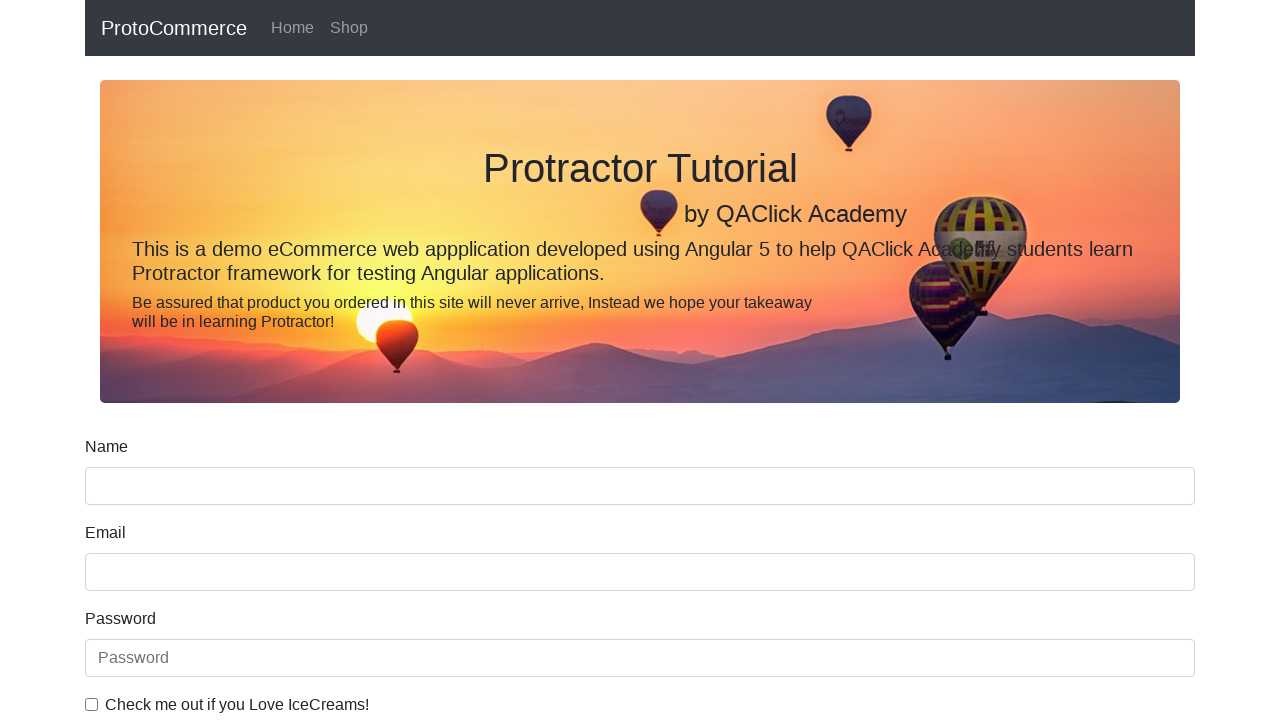

Navigated to https://rahulshettyacademy.com/#/index in new tab
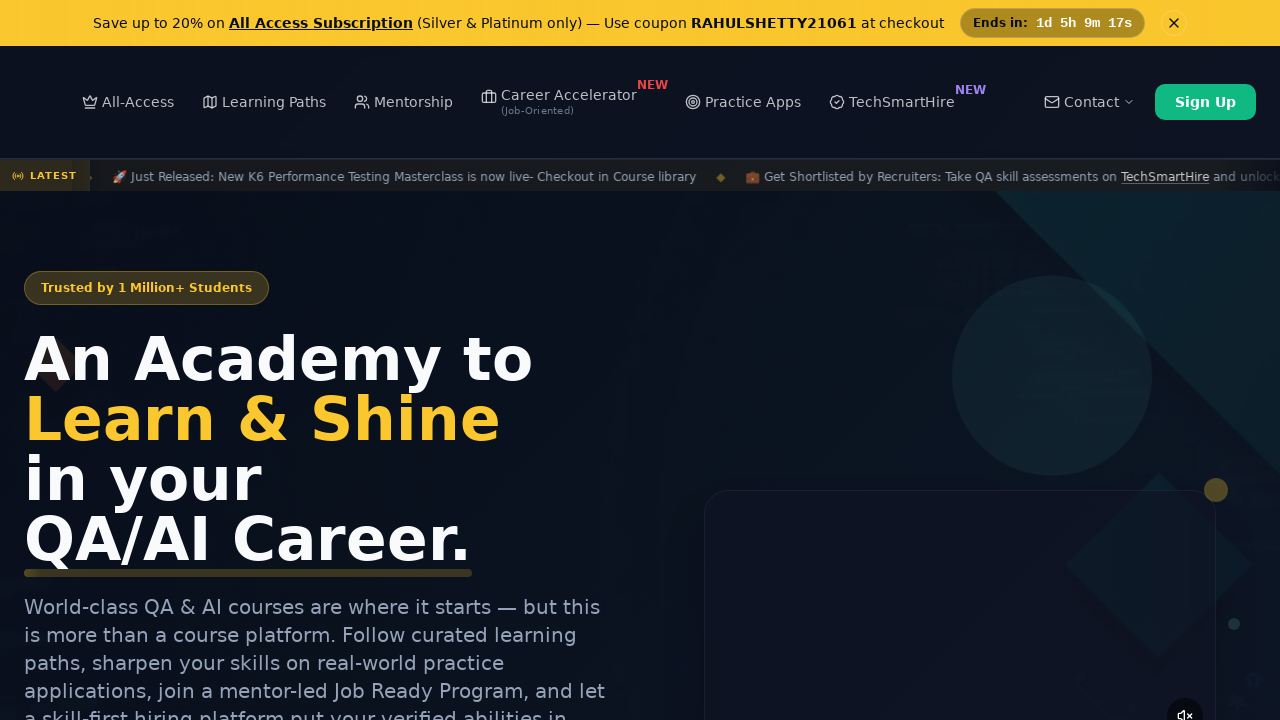

New page DOM content loaded
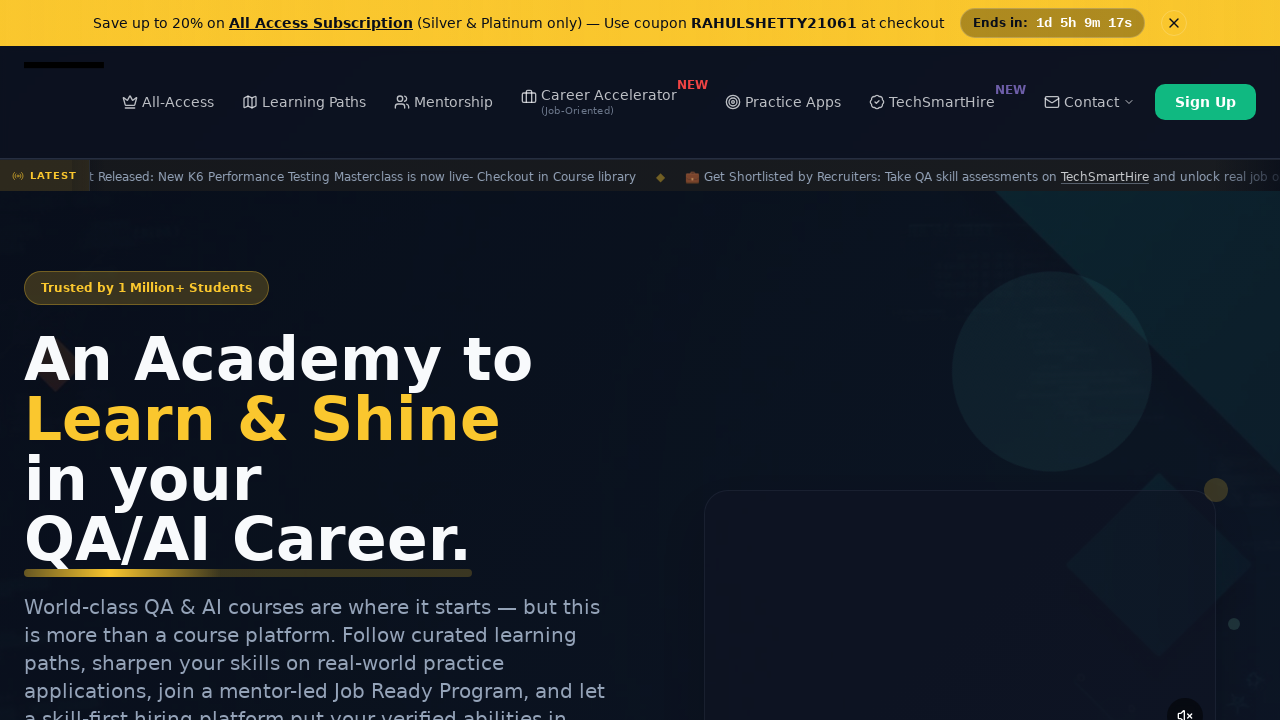

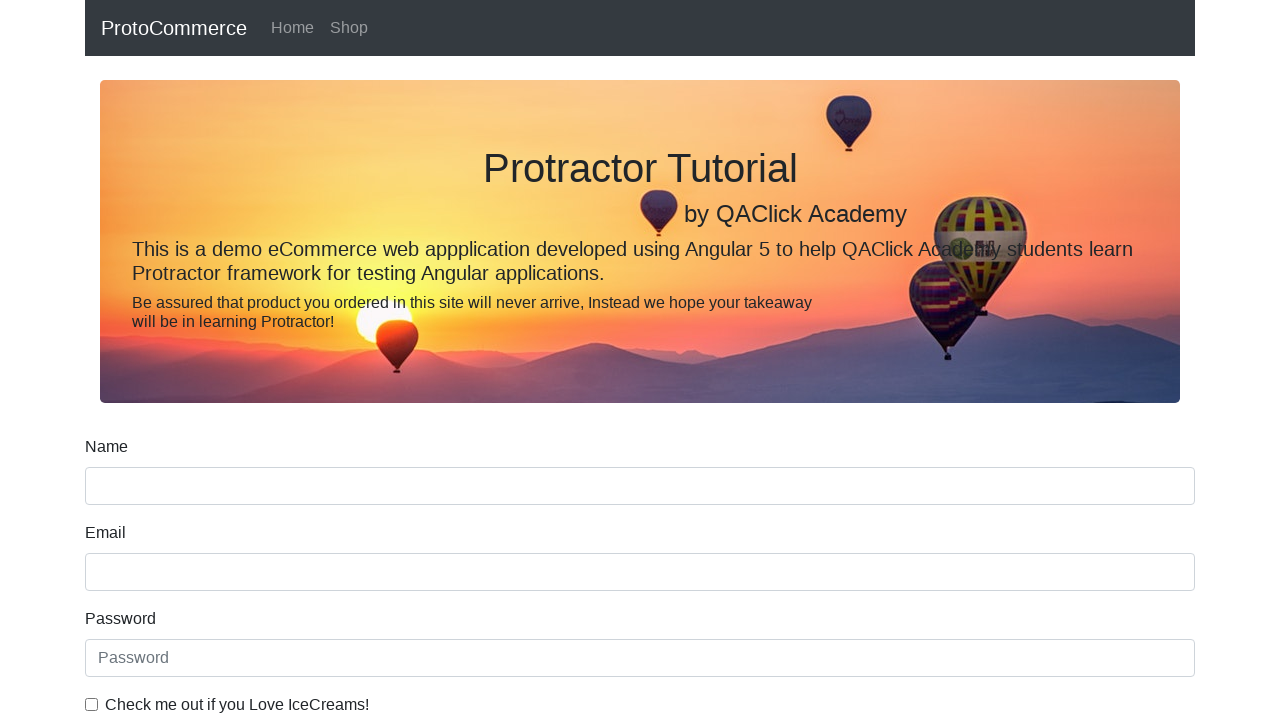